Navigates to the Interactions section and opens the Droppable page to test drop functionality.

Starting URL: https://demoqa.com

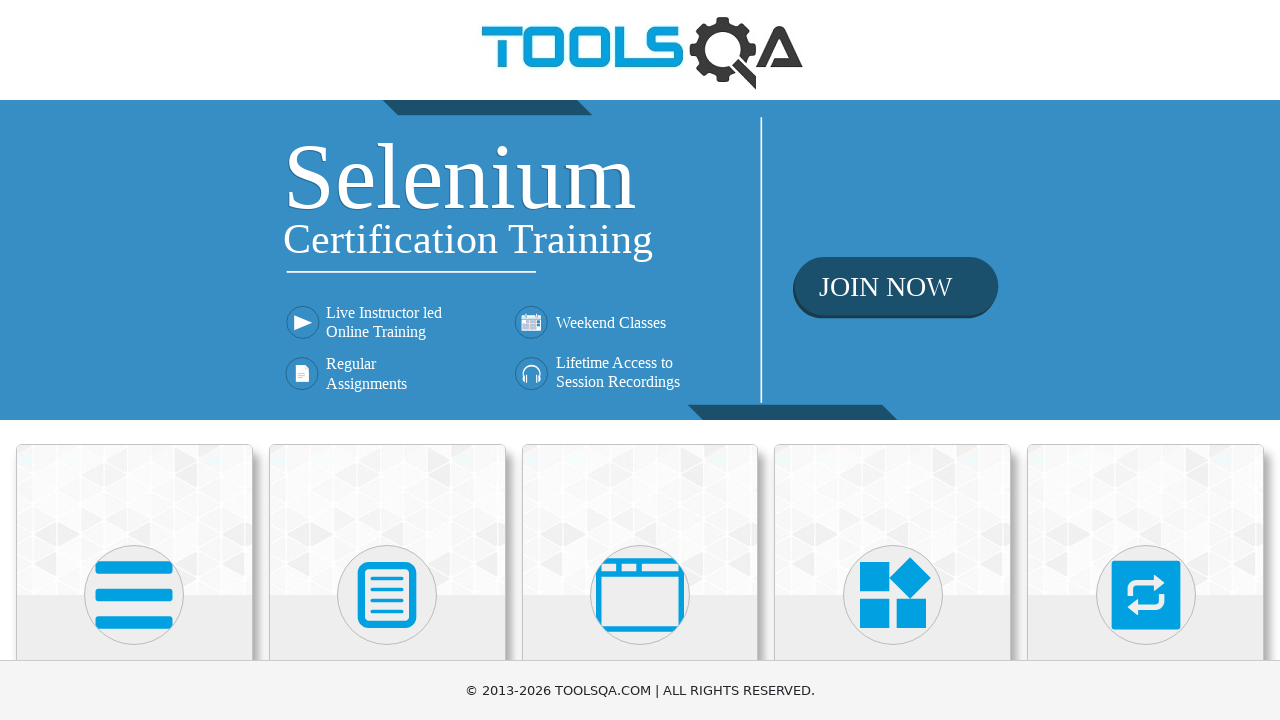

Clicked on 'Interactions' category at (1146, 360) on xpath=//*[@class='category-cards']//following::div[@class='card-body']//h5[conta
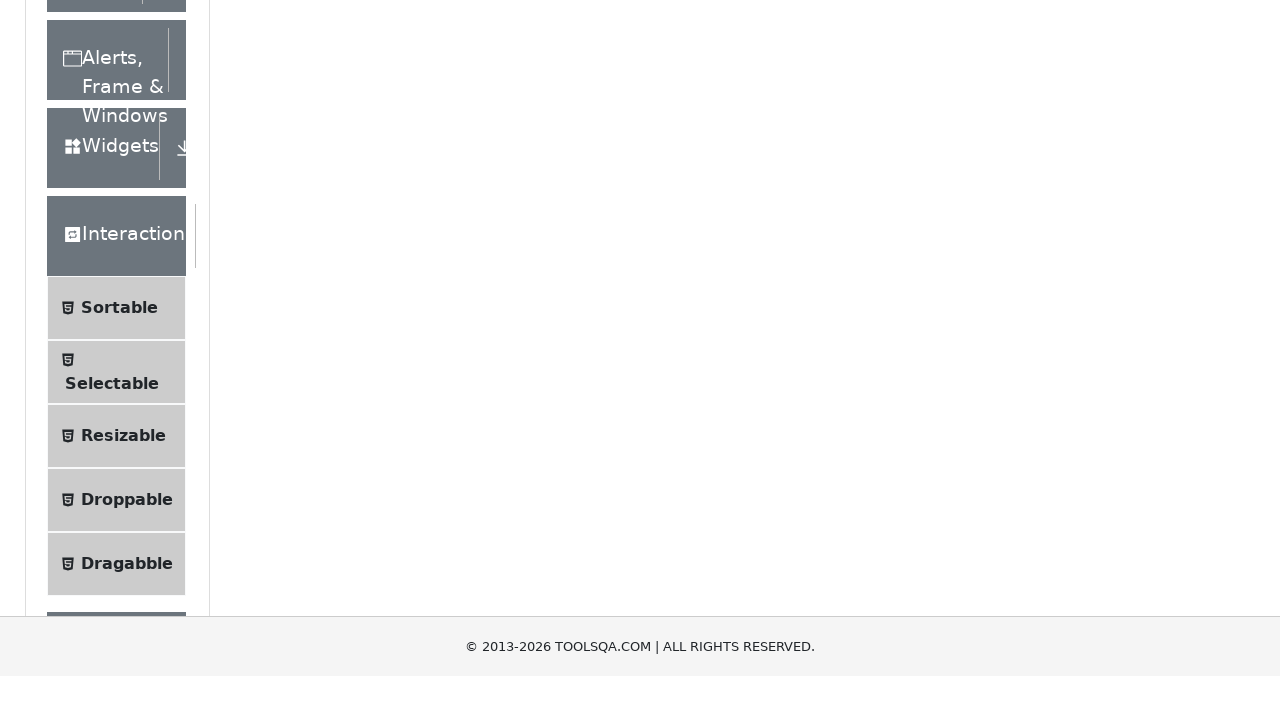

Clicked on 'Droppable' menu item to open Droppable page at (127, 411) on xpath=//*[@class='accordion']//div[@class='element-group']//following::span[@cla
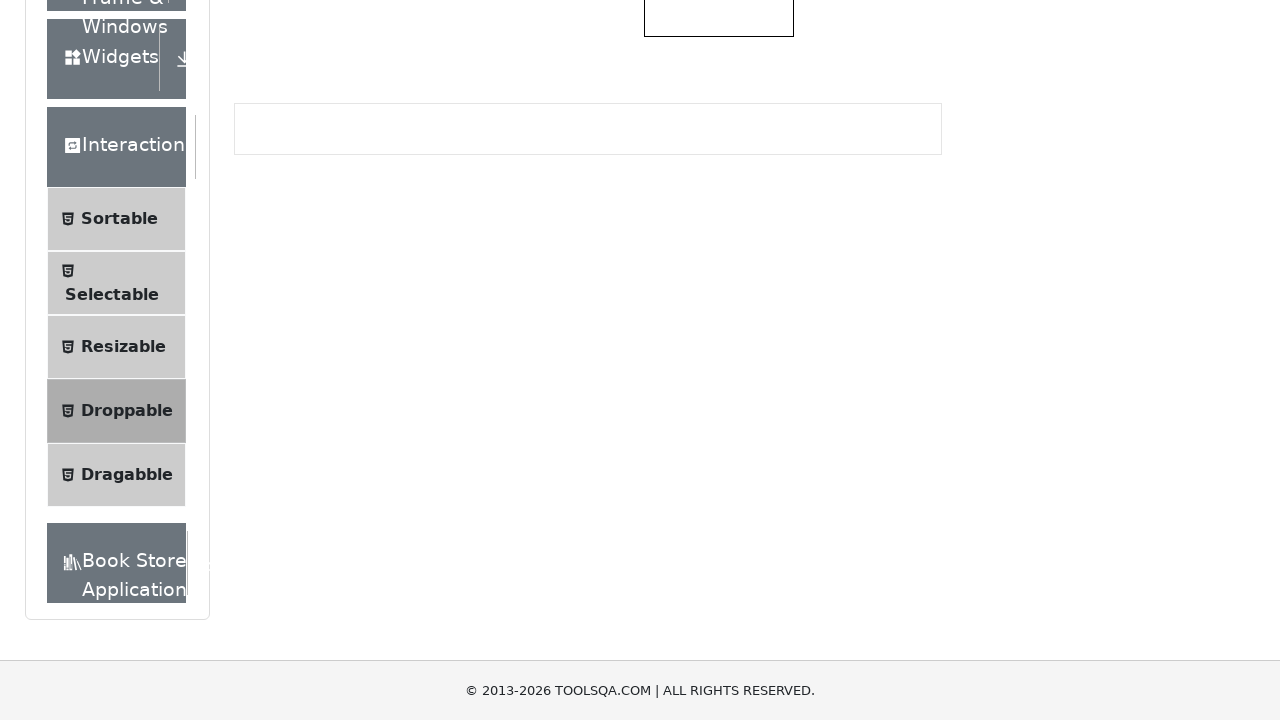

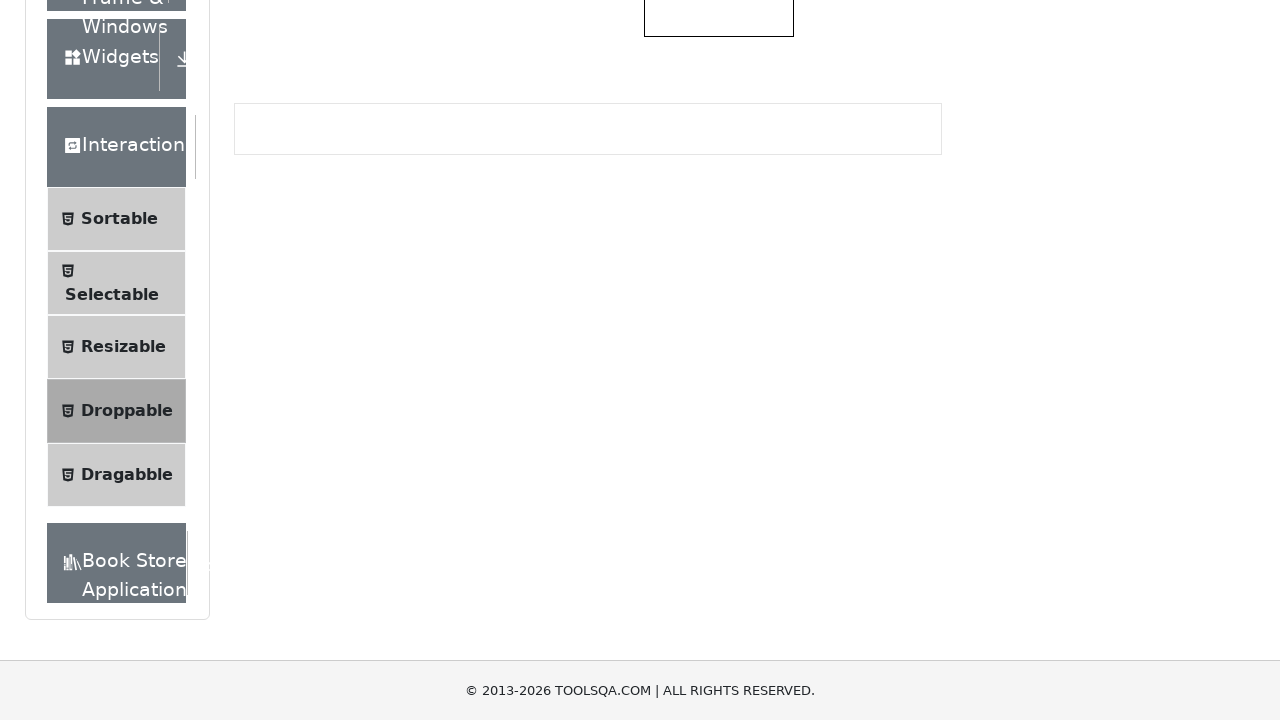